Selects a date of birth (day, month, year) from dropdown menus on a combodate demo page by interacting with multiple select elements.

Starting URL: https://vitalets.github.io/combodate/

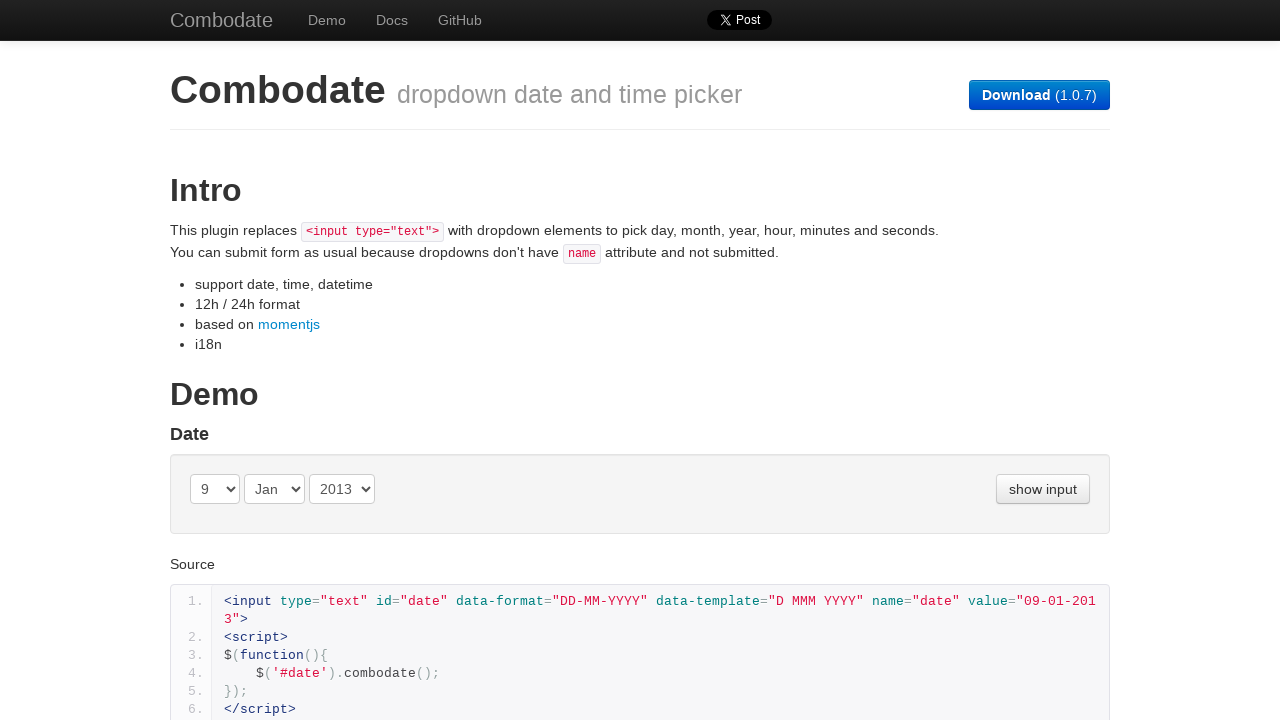

Selected day '20' from the first day dropdown on (//select[@class='day '])[1]
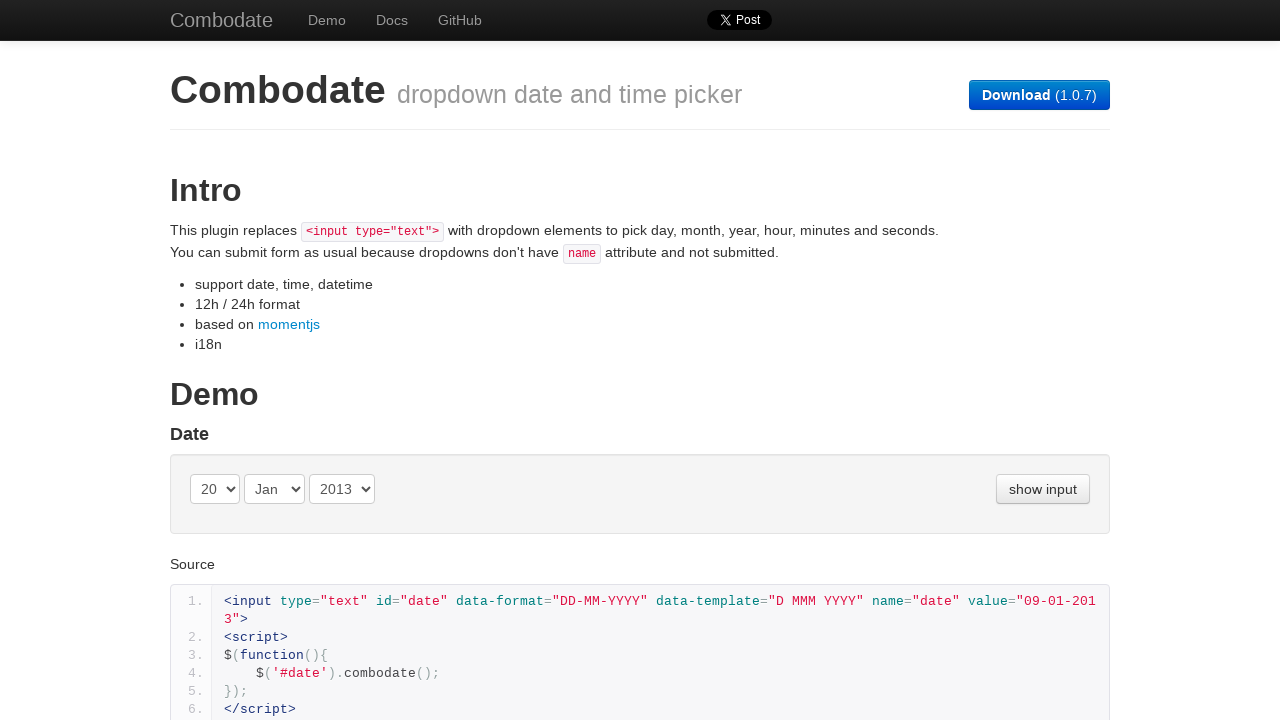

Selected month at index 5 (June) from the first month dropdown on (//select[@class='month '])[1]
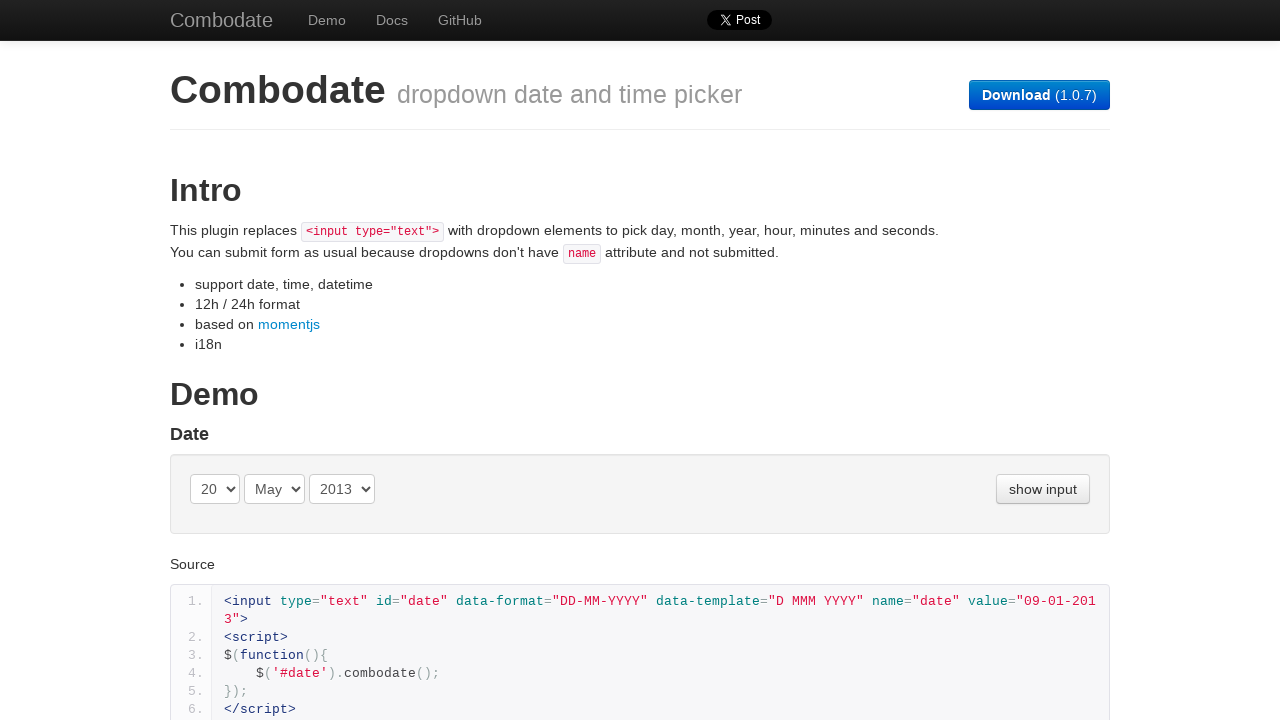

Selected year '1995' from the first year dropdown on (//select[@class='year '])[1]
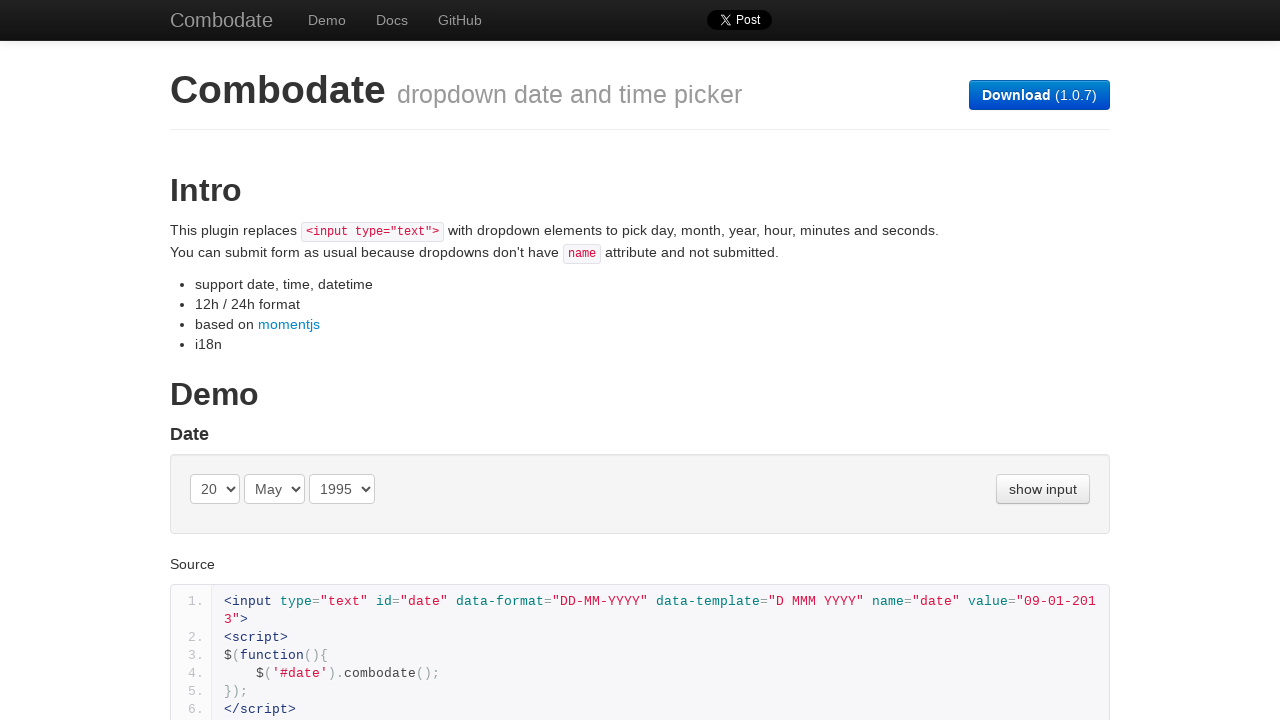

Selected day '25' from the day dropdown, overwriting previous selection on (//select[@class='day '])[1]
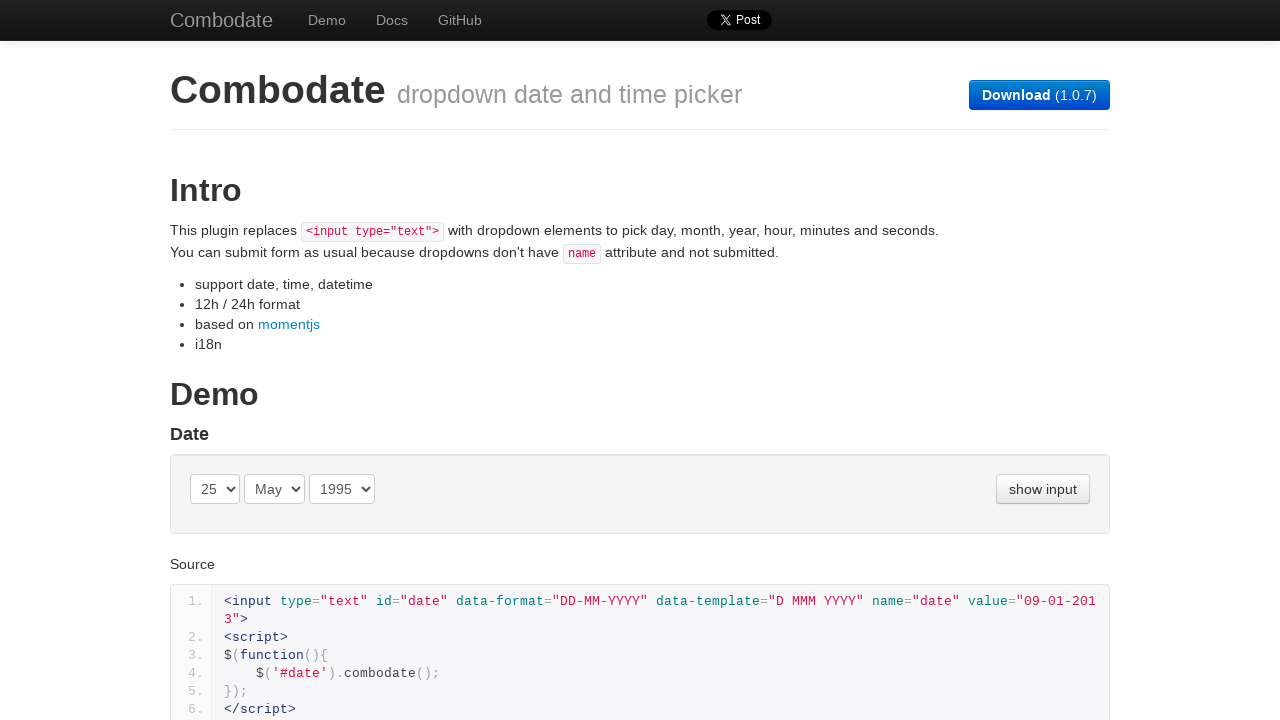

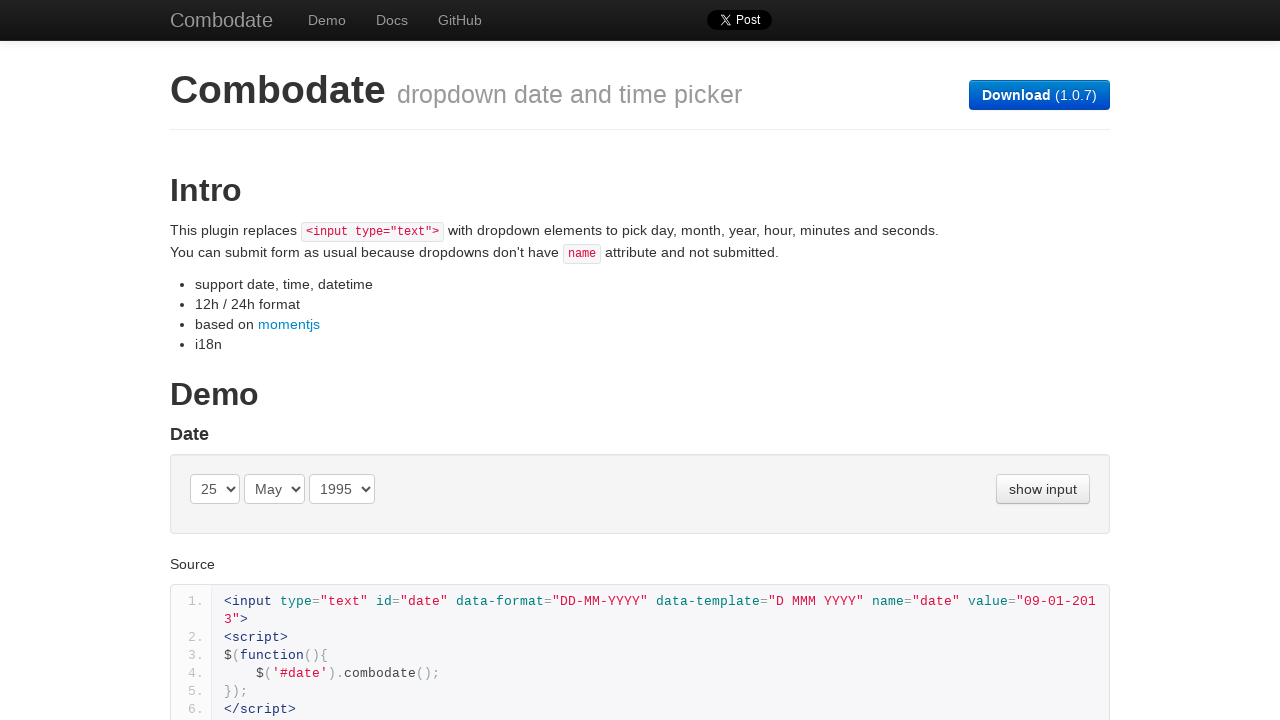